Tests file upload functionality by selecting a file and submitting the upload form on the-internet.herokuapp.com

Starting URL: https://the-internet.herokuapp.com/upload

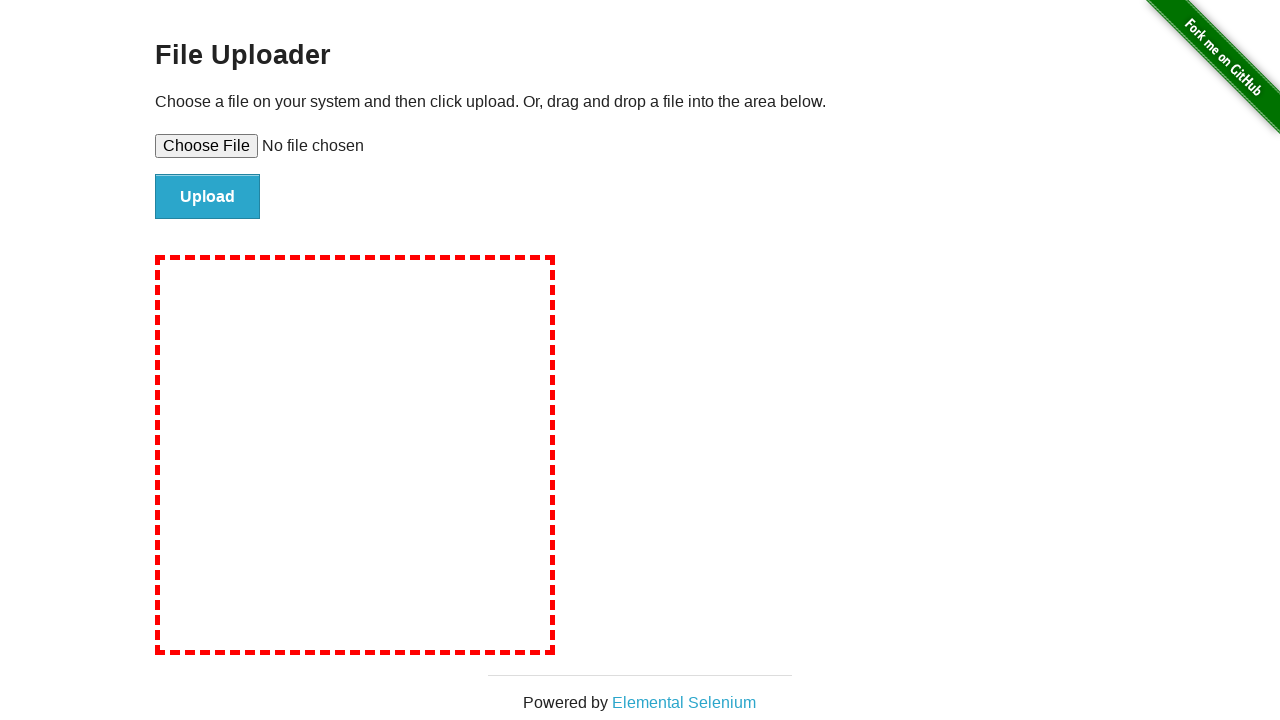

Created temporary test file for upload
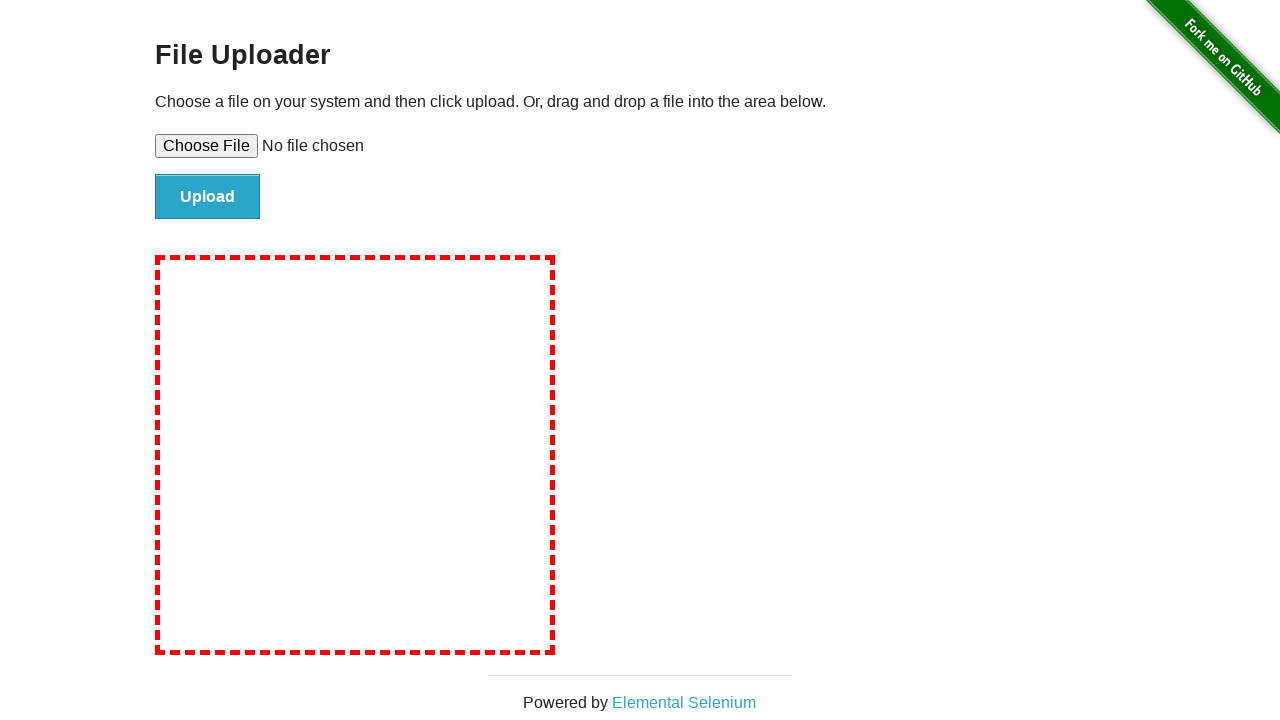

Selected test file in file upload input
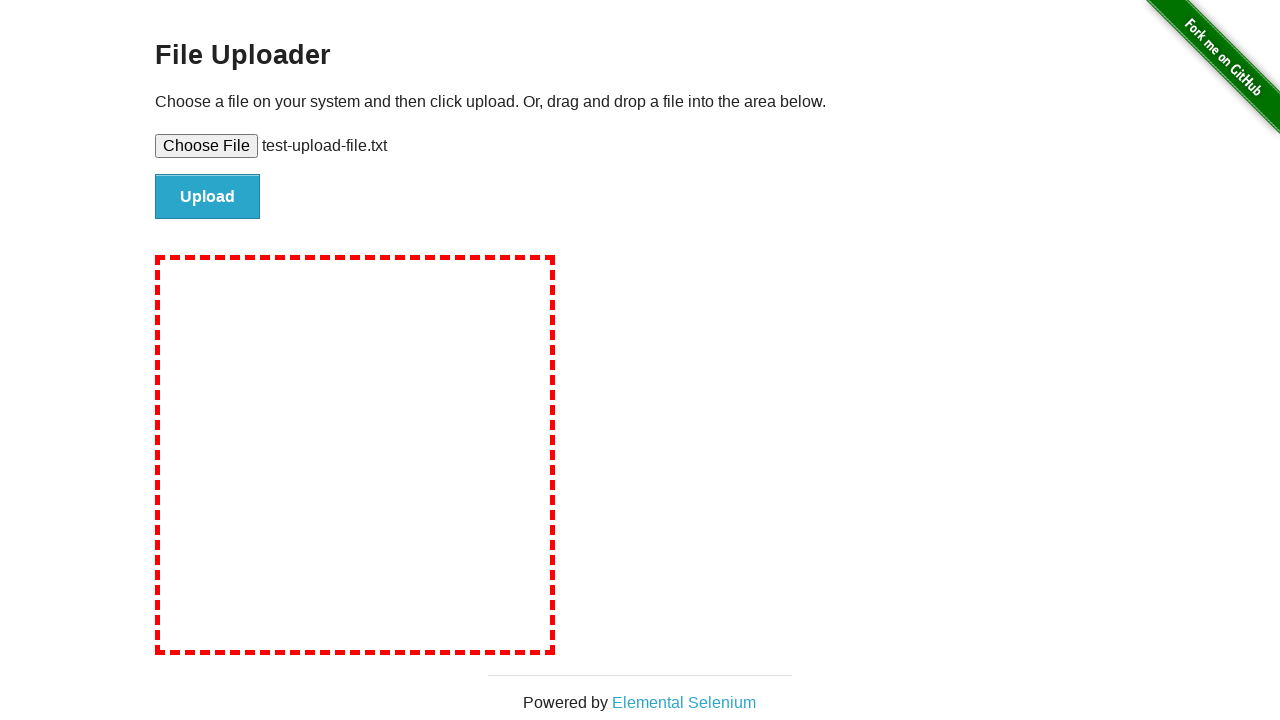

Clicked upload button to submit the form at (208, 197) on #file-submit
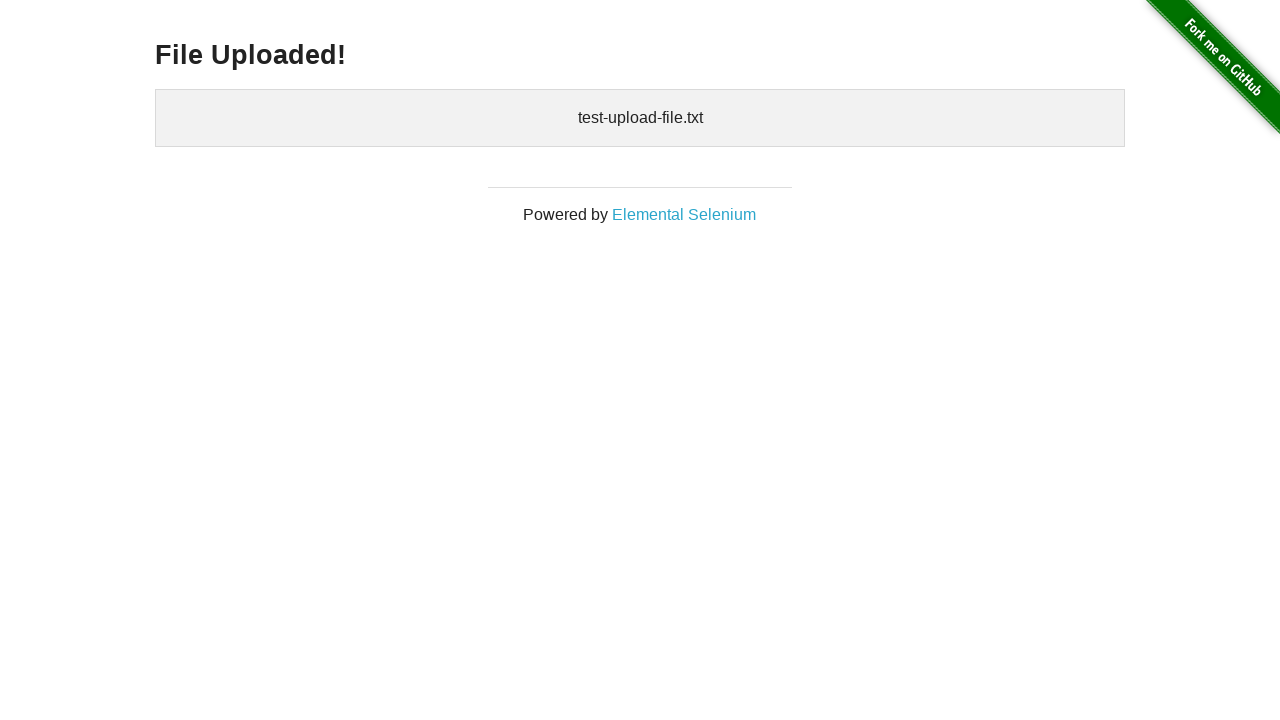

Upload completed and confirmation heading appeared
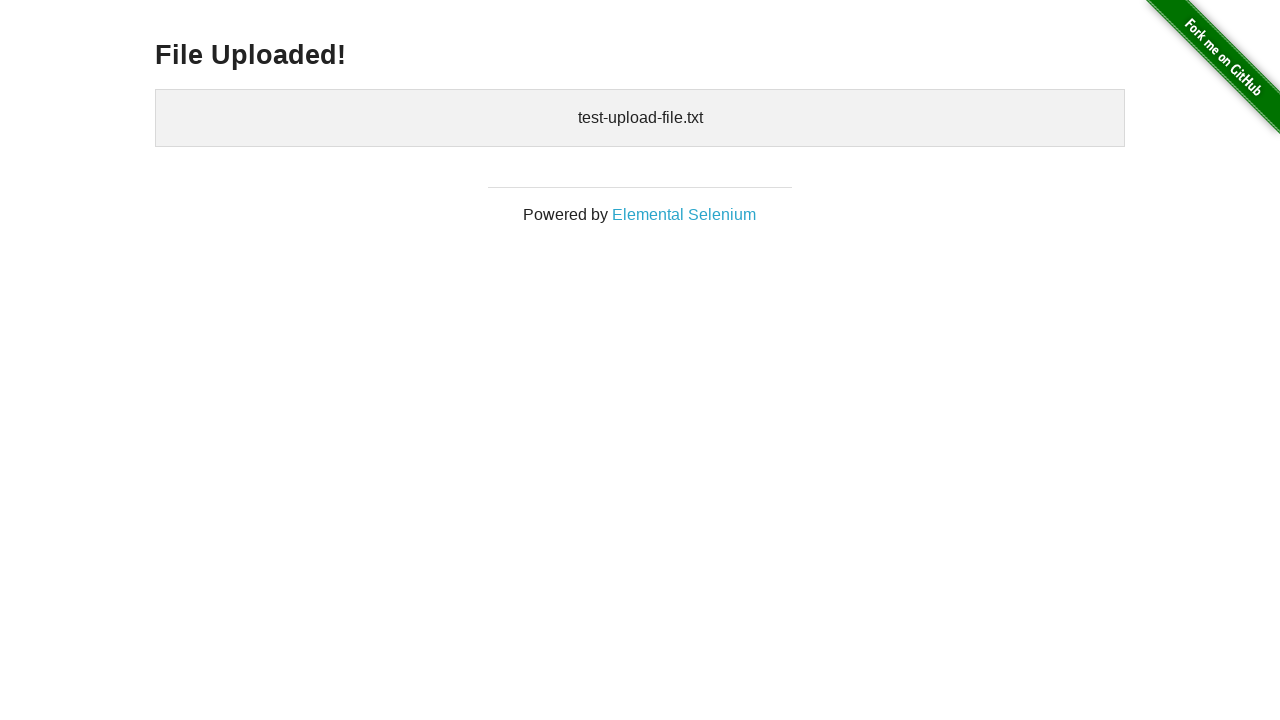

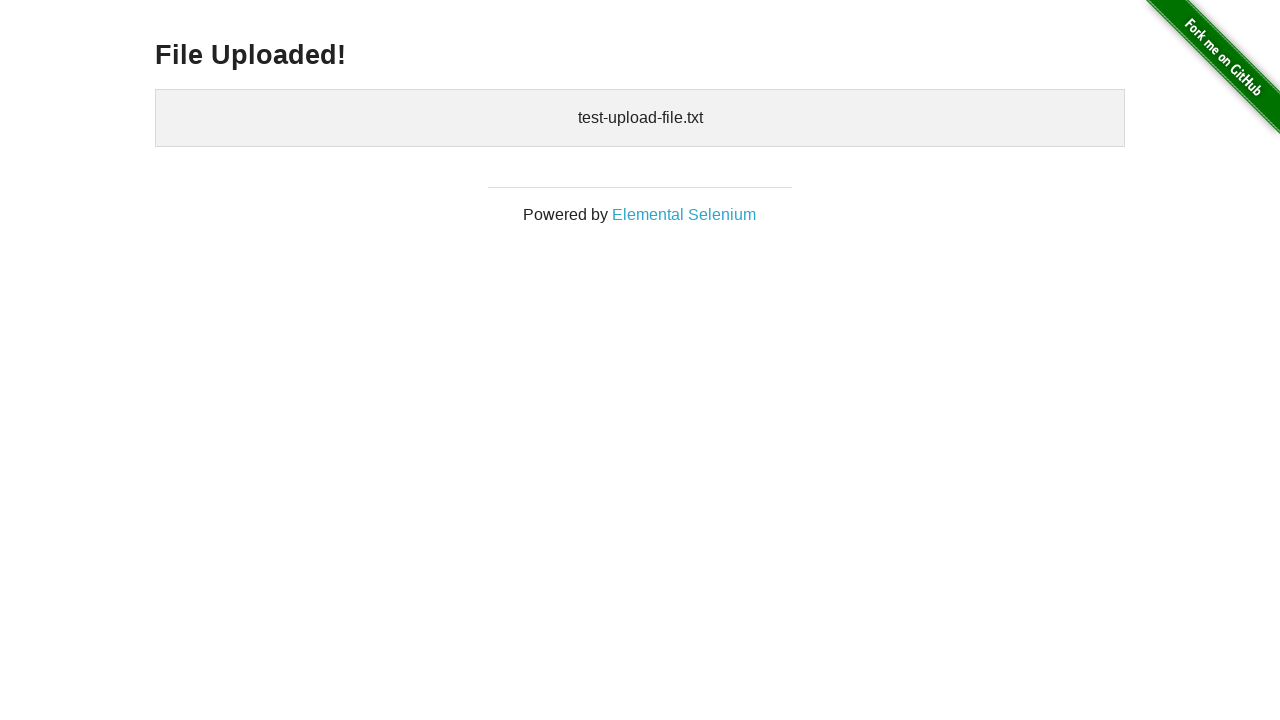